Tests dynamic content loading by clicking a Start button and waiting for the "Hello World!" text to appear

Starting URL: https://automationfc.github.io/dynamic-loading/

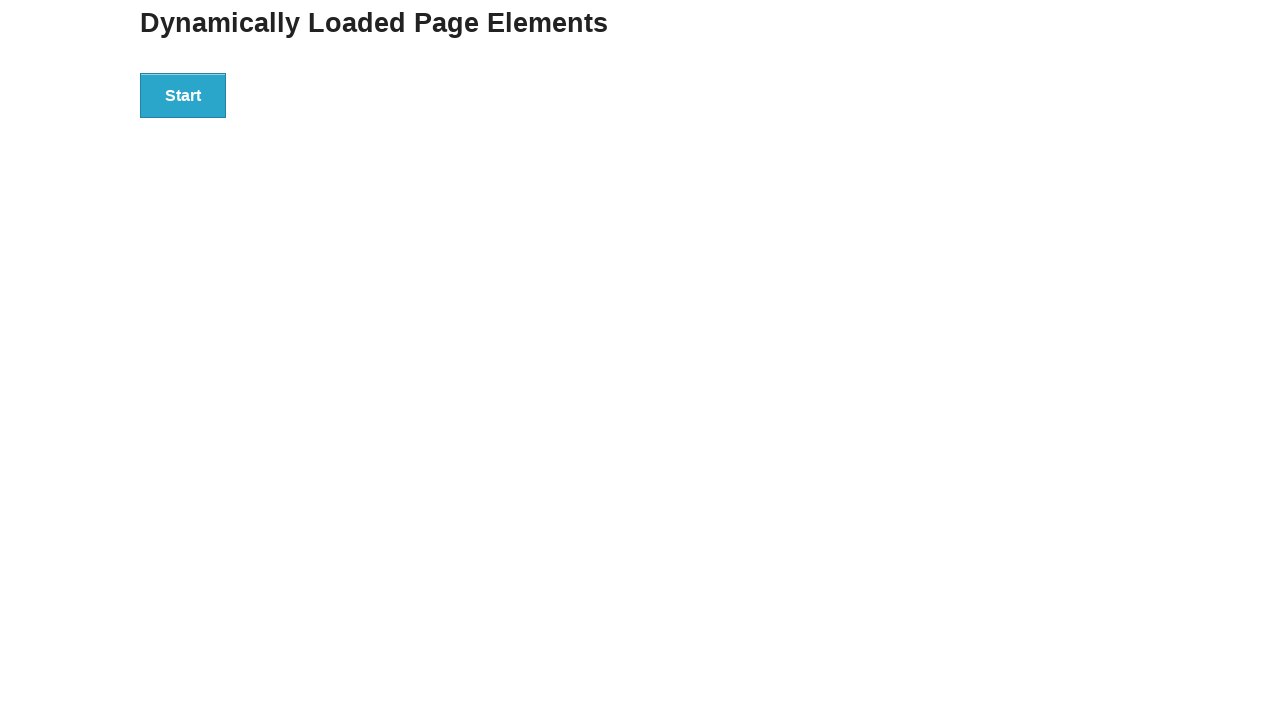

Waited for Start button to be visible
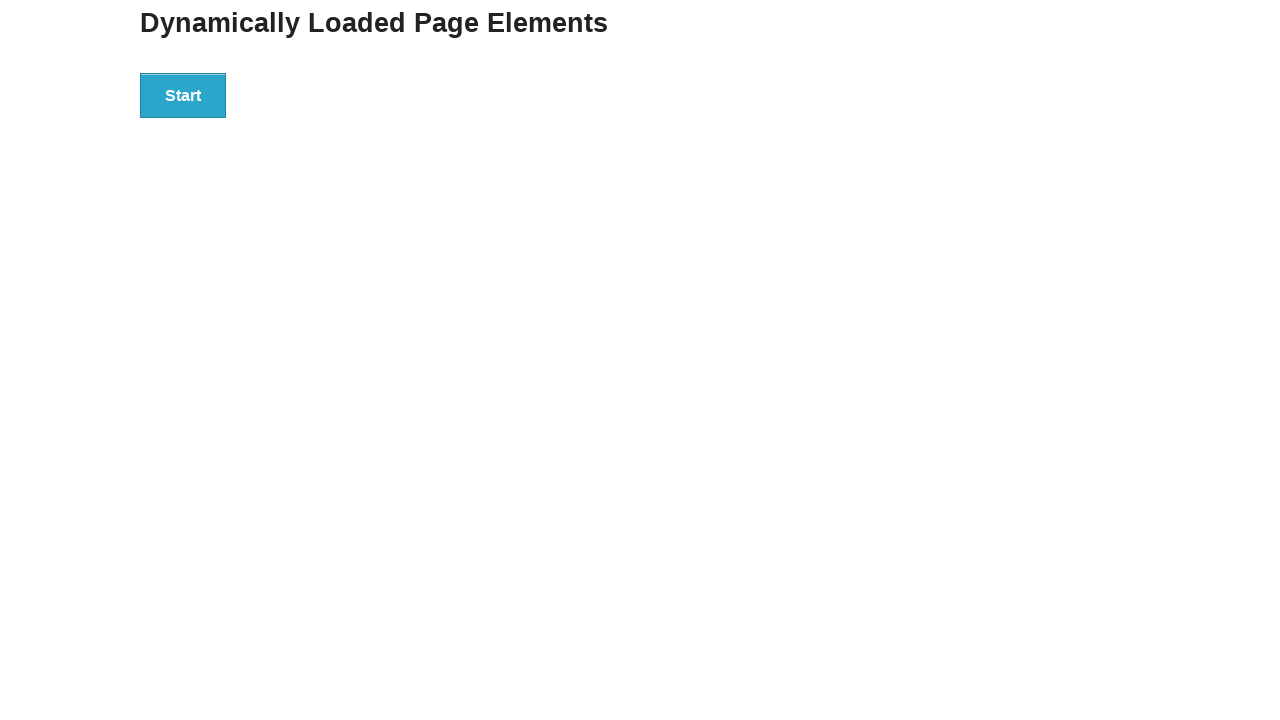

Clicked the Start button to initiate dynamic content loading at (183, 95) on button:has-text('Start')
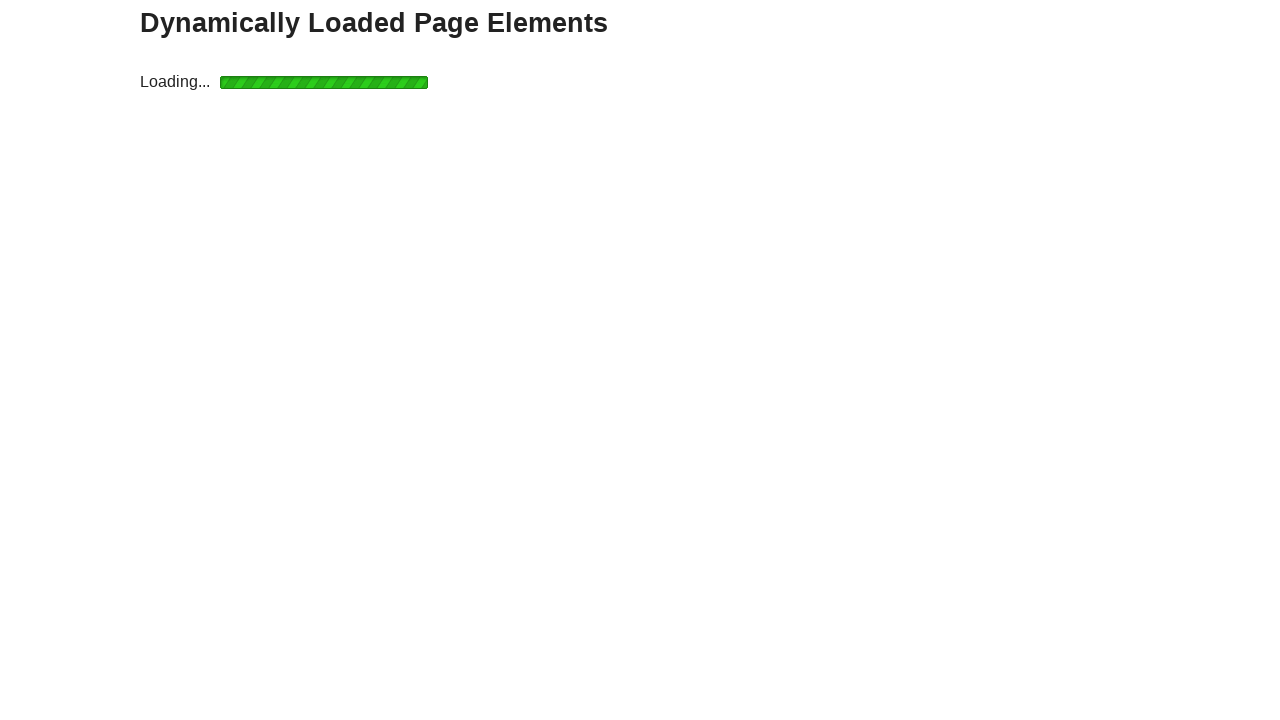

Waited for the finish element to become visible in the DOM
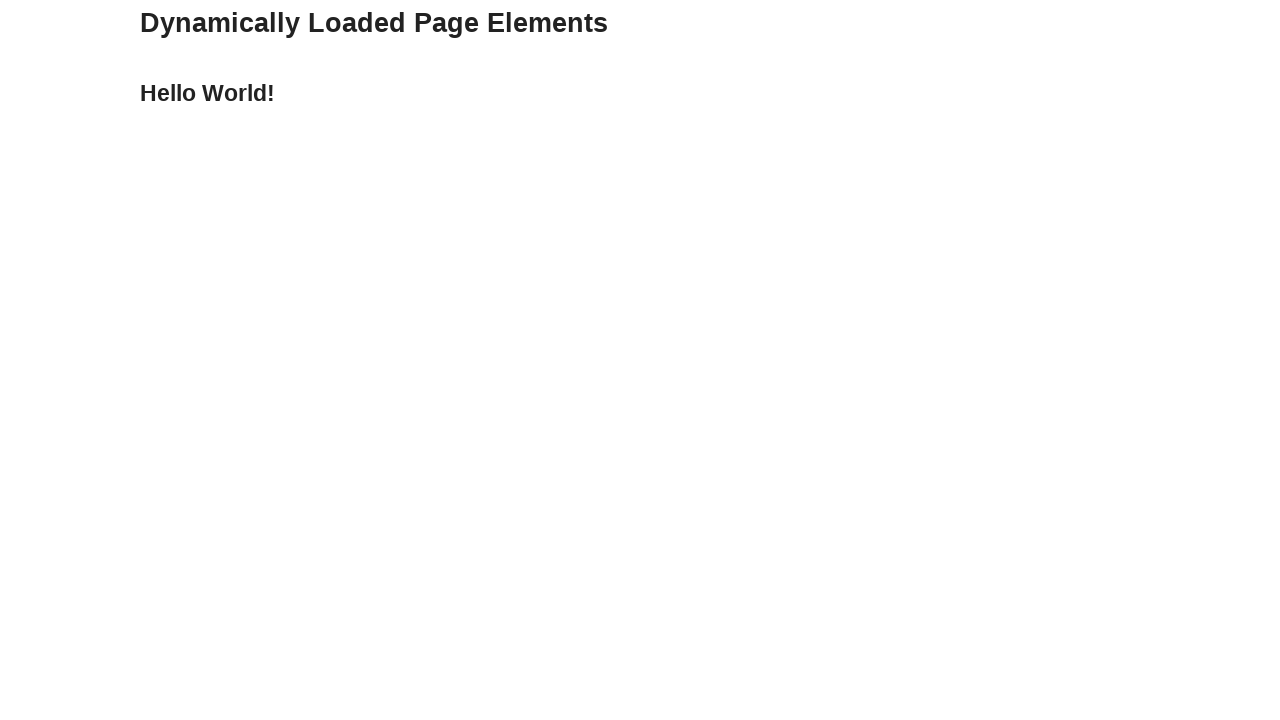

Verified that the finish element contains 'Hello World!' text
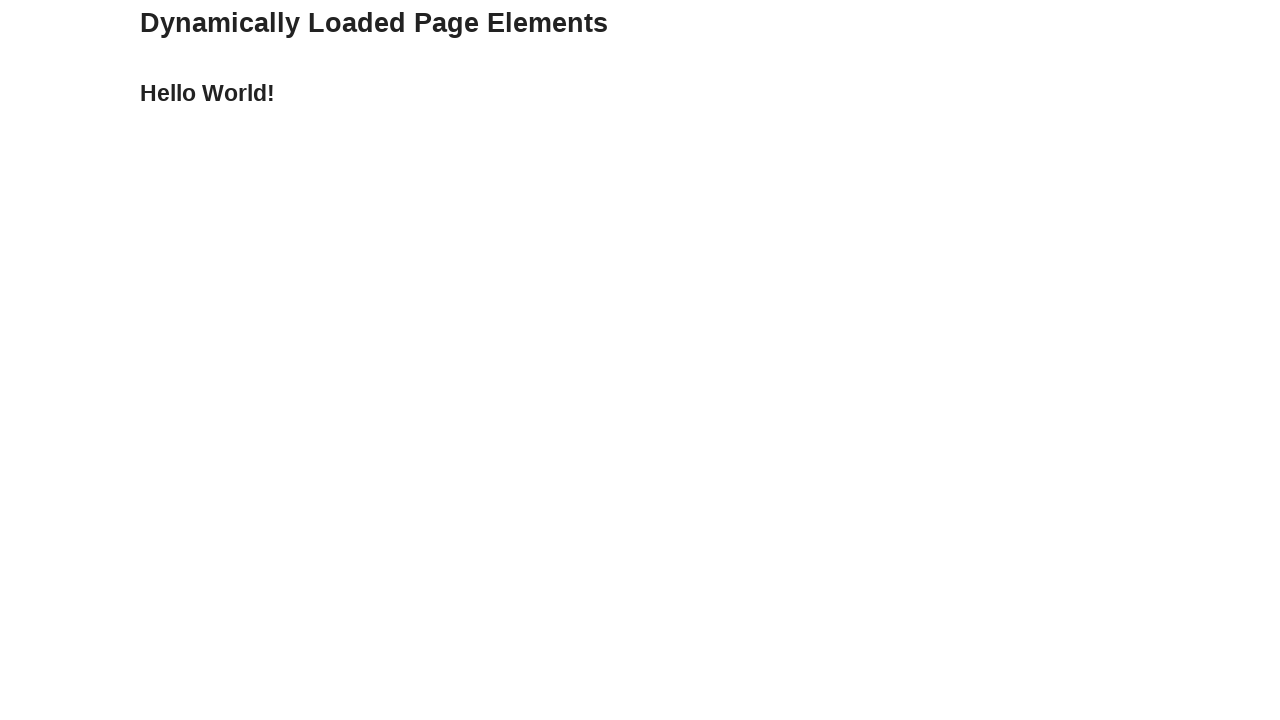

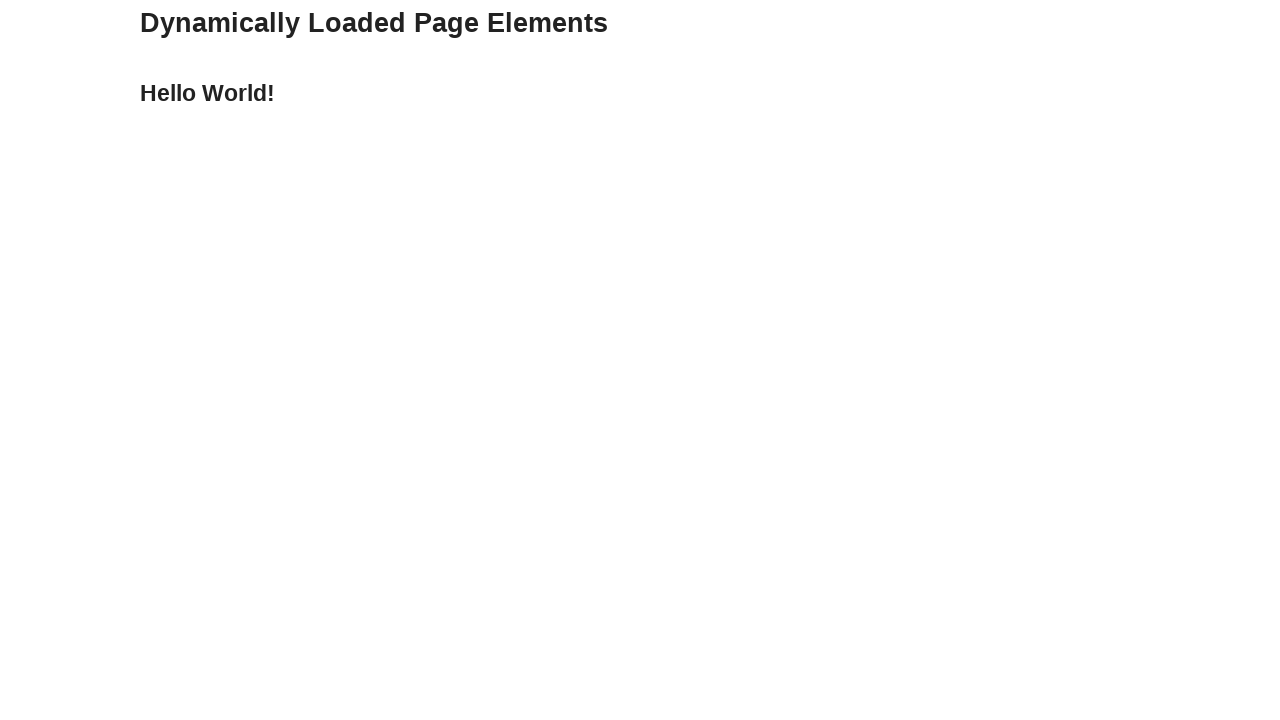